Opens TestProject's main page and then opens a new browser window to navigate to their blog page

Starting URL: https://testproject.io/

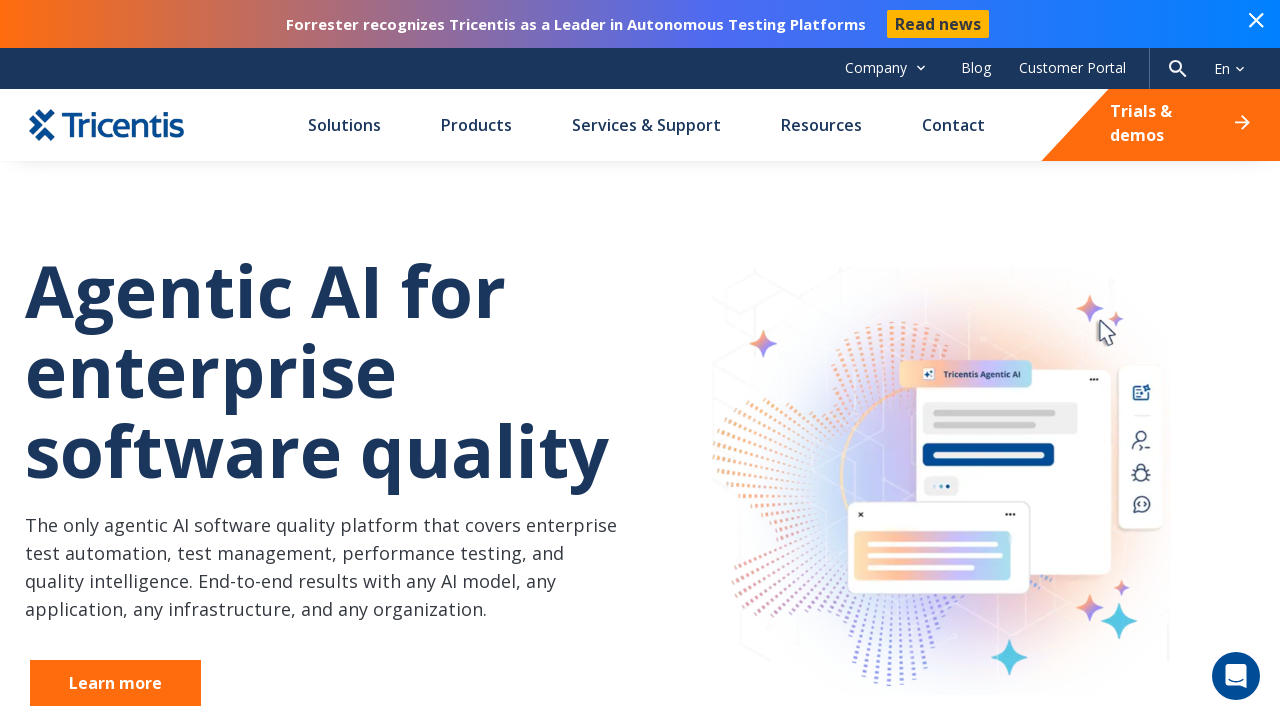

Stored the main TestProject.io page context
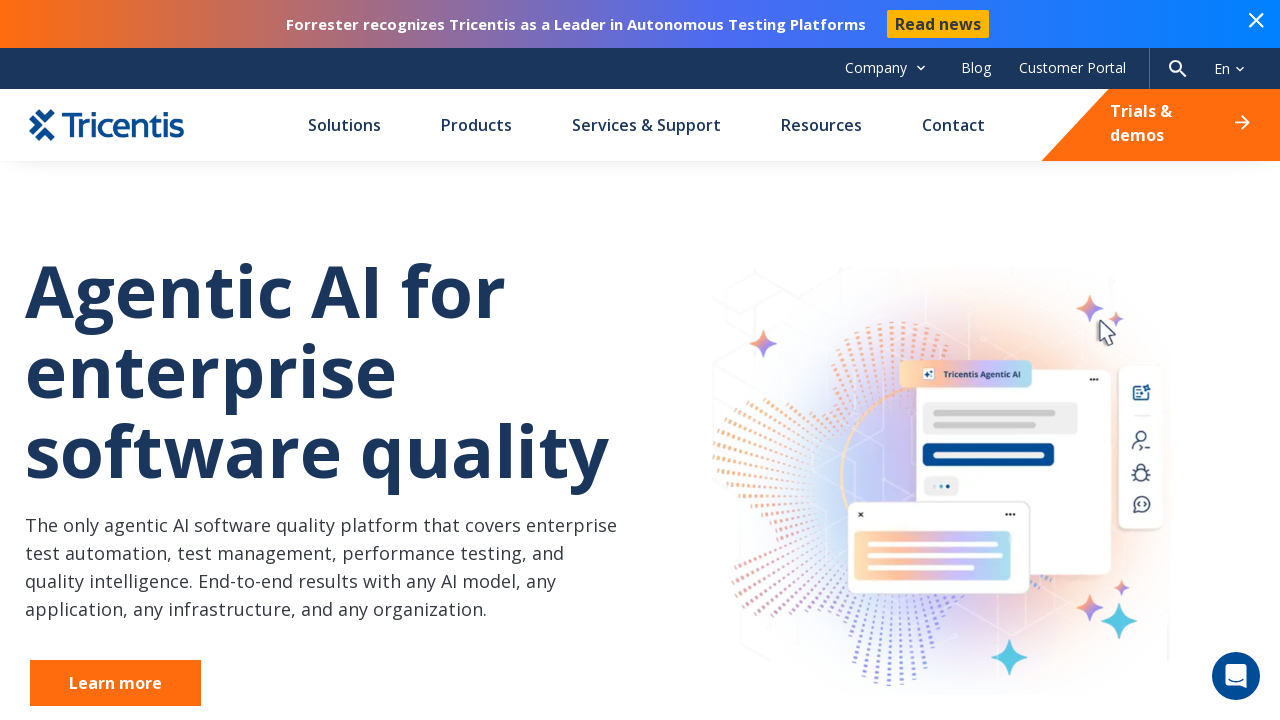

Opened a new browser tab
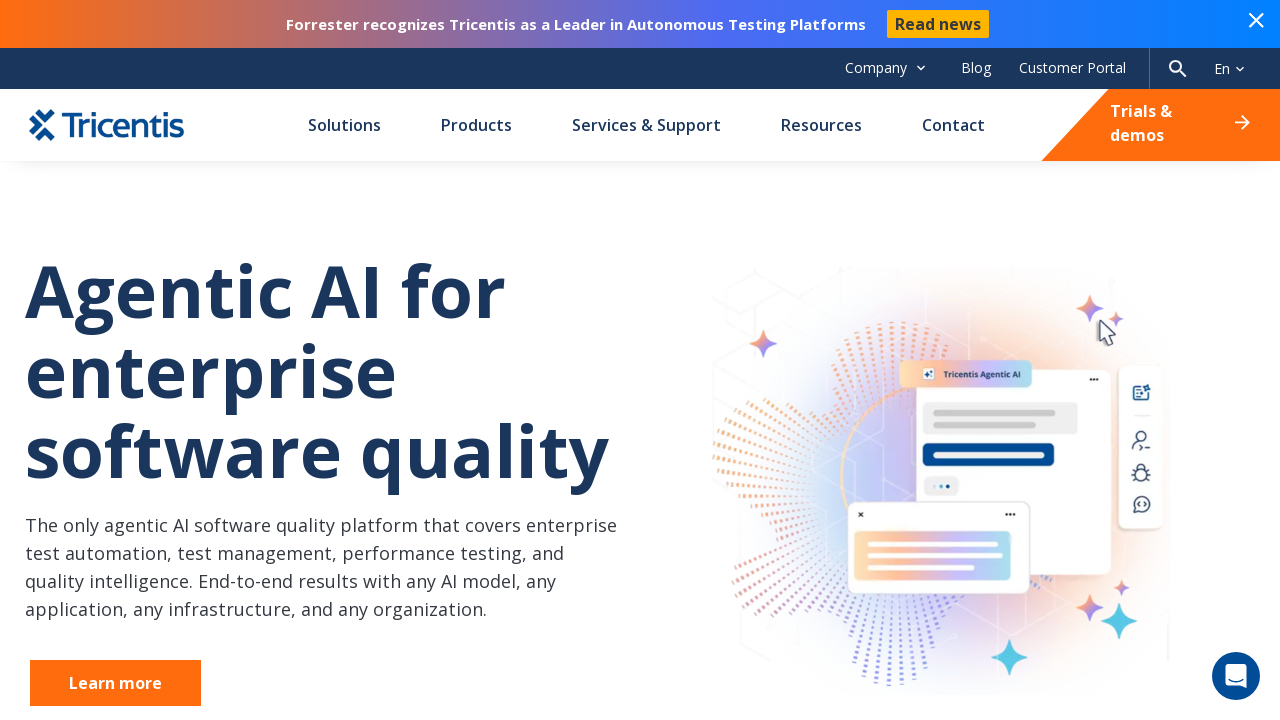

Navigated new tab to TestProject blog page
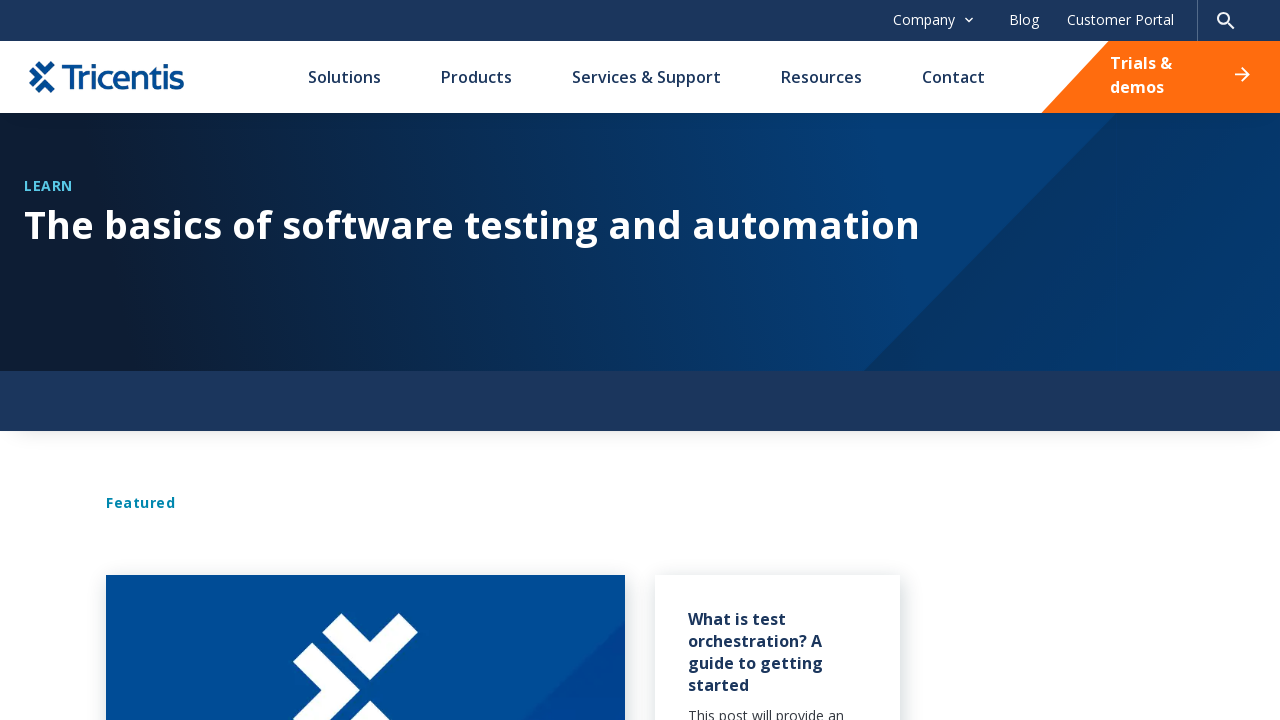

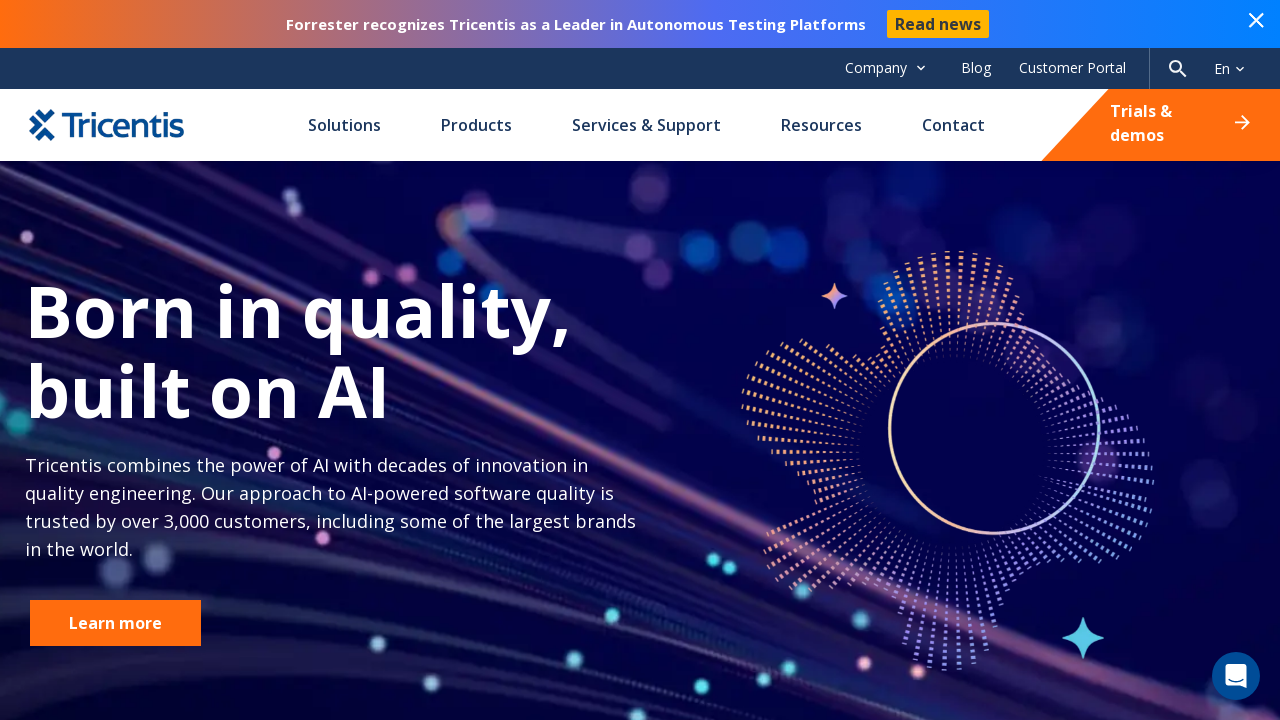